Tests right-click (context click) functionality on DemoQA by navigating to Elements section, clicking Buttons, and performing a right-click action to verify the success message appears.

Starting URL: https://demoqa.com/

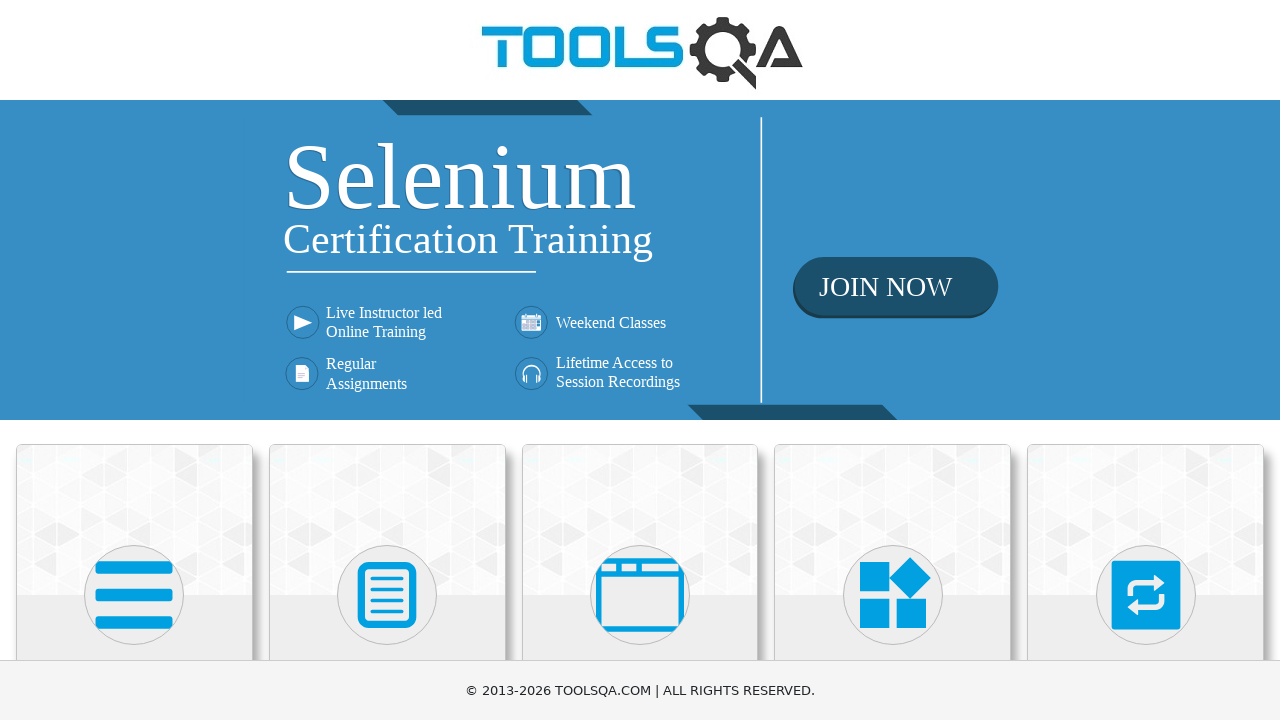

Clicked on Elements card at (134, 360) on xpath=//h5[text()='Elements']
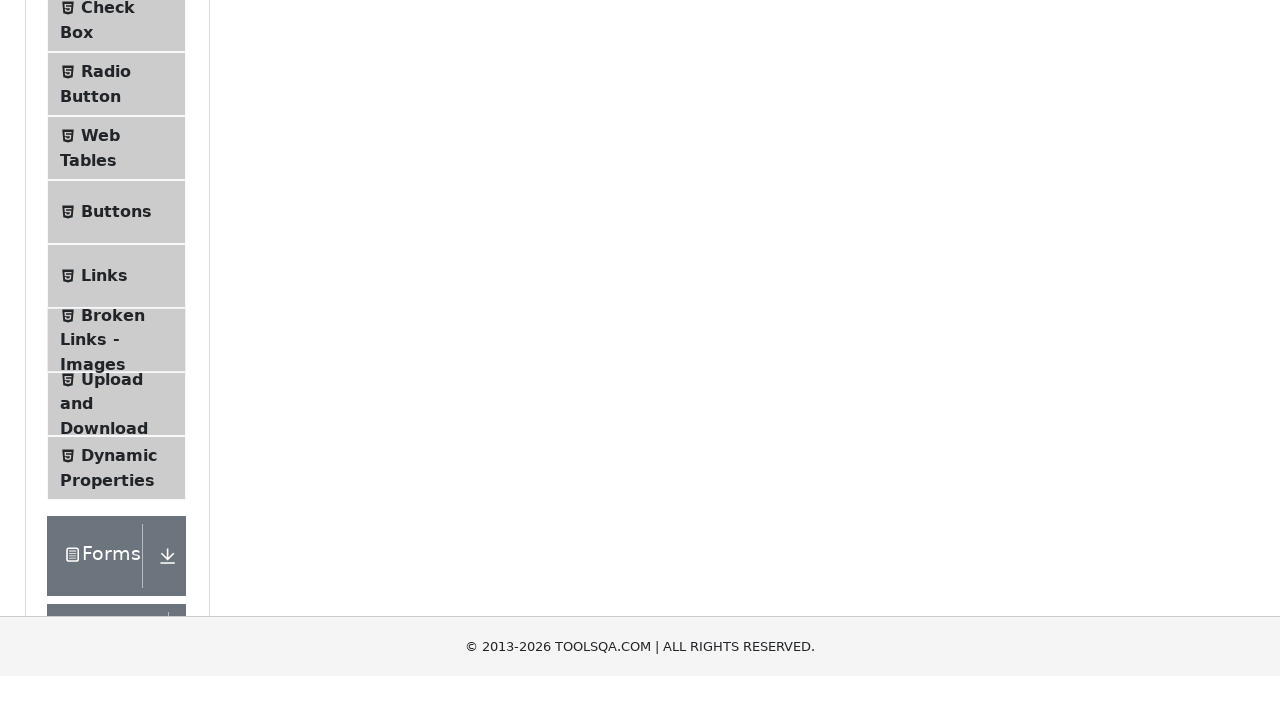

Clicked on Buttons in the sidebar at (116, 517) on xpath=//span[@class='text' and text()='Buttons']
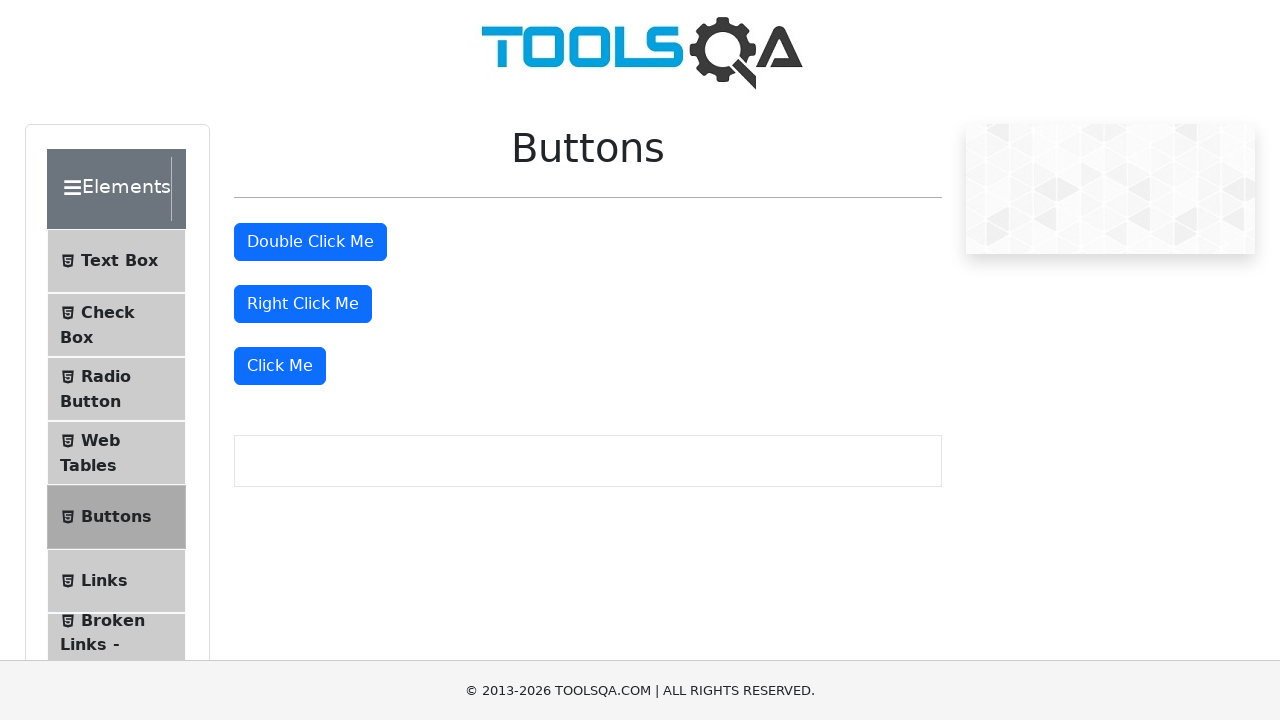

Performed right-click action on the button at (303, 304) on #rightClickBtn
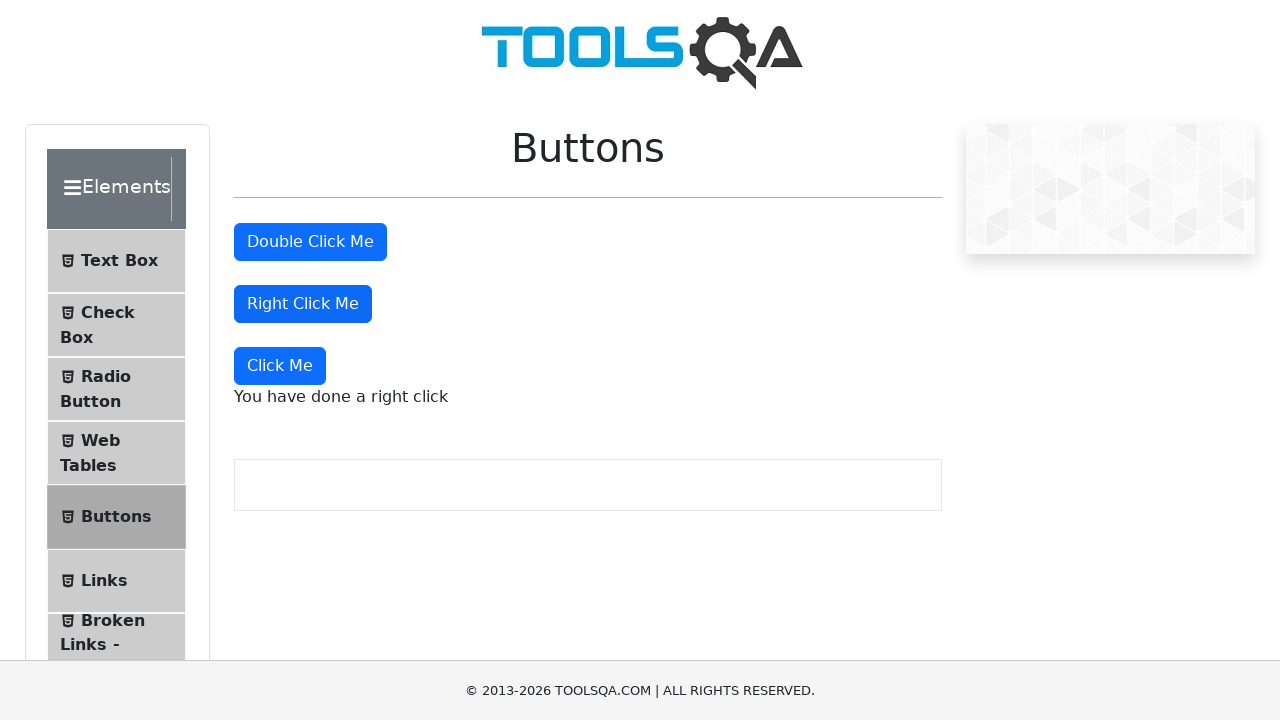

Right-click success message appeared
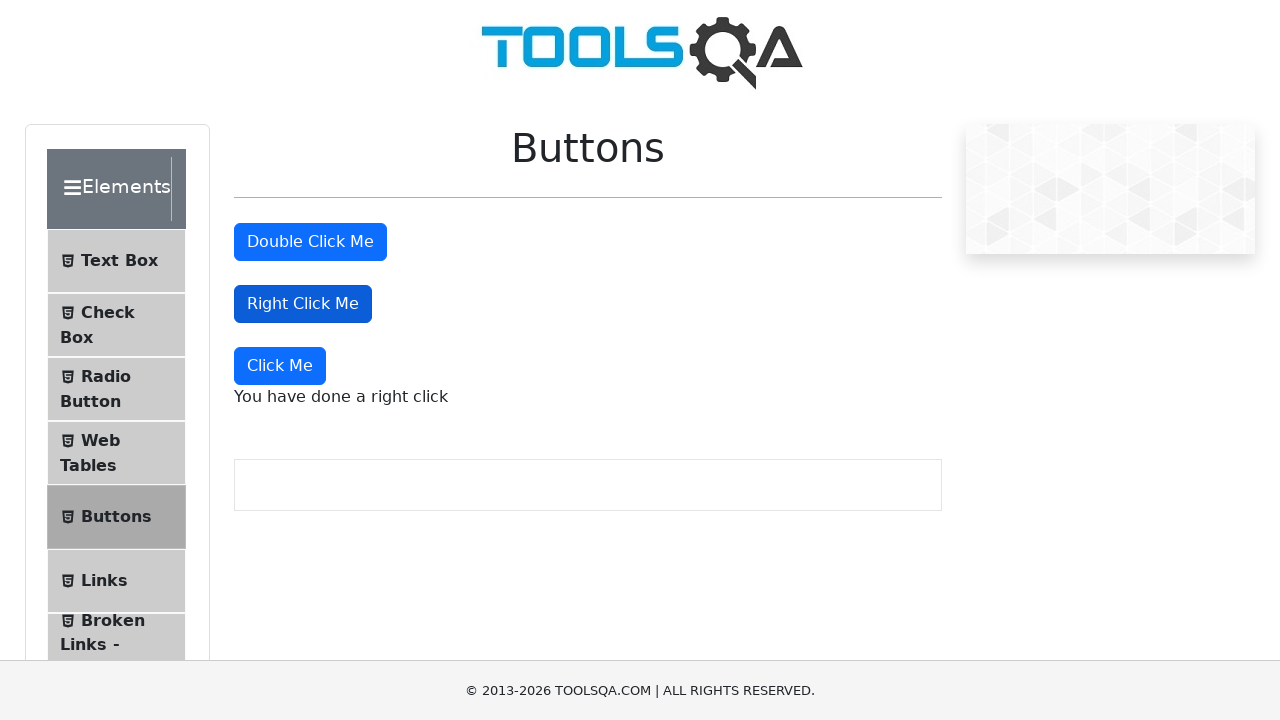

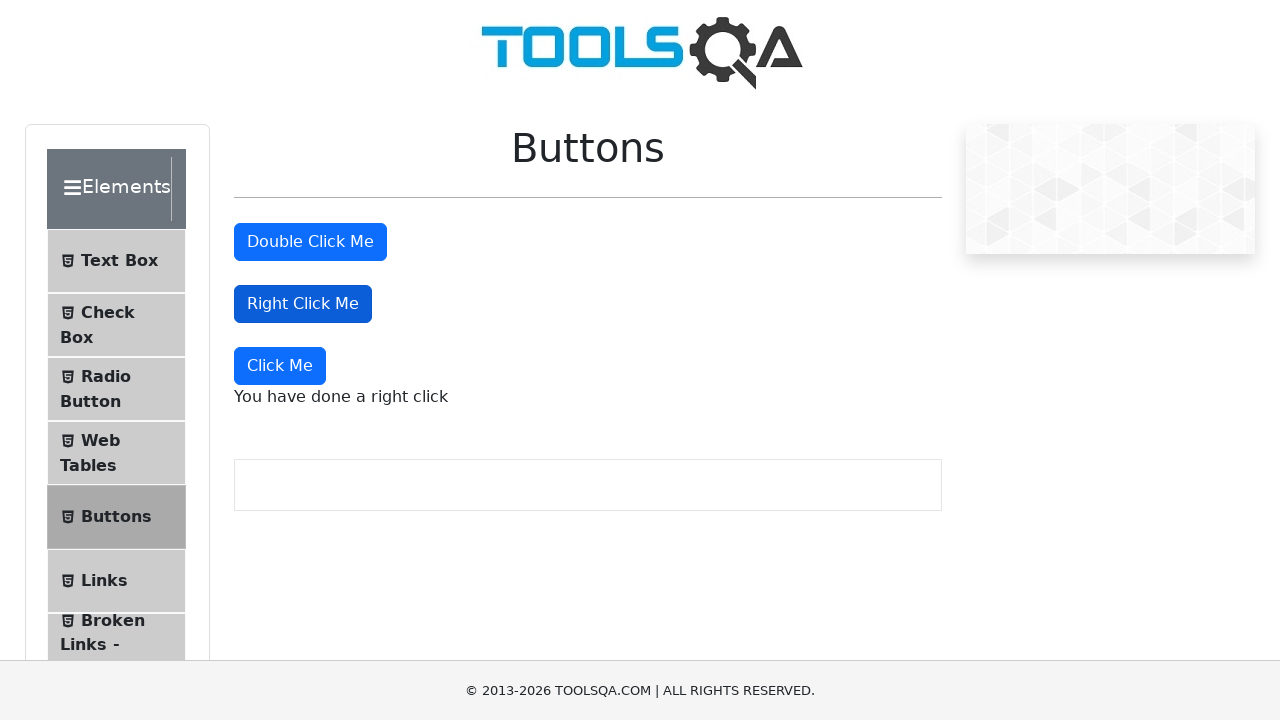